Tests a signup/registration form by filling in first name, last name, and email fields, then submitting the form

Starting URL: https://secure-retreat-92358.herokuapp.com/

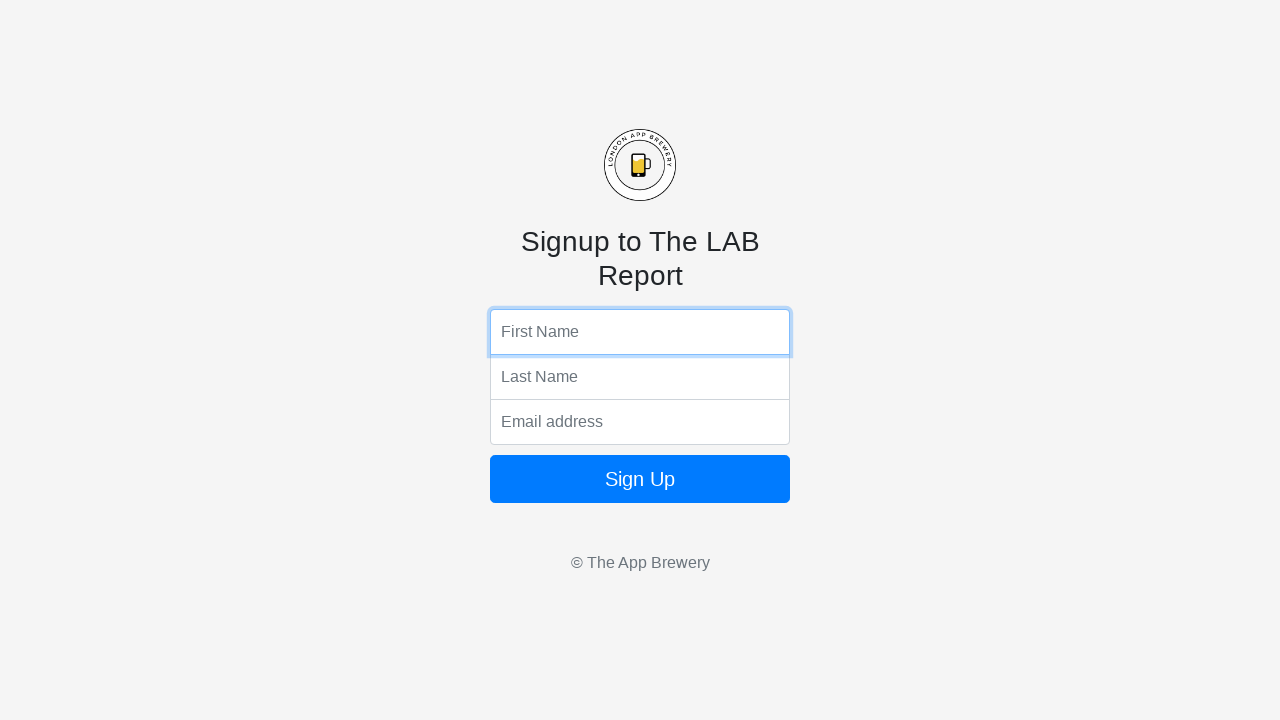

Filled first name field with 'Sarah' on input[name='fName']
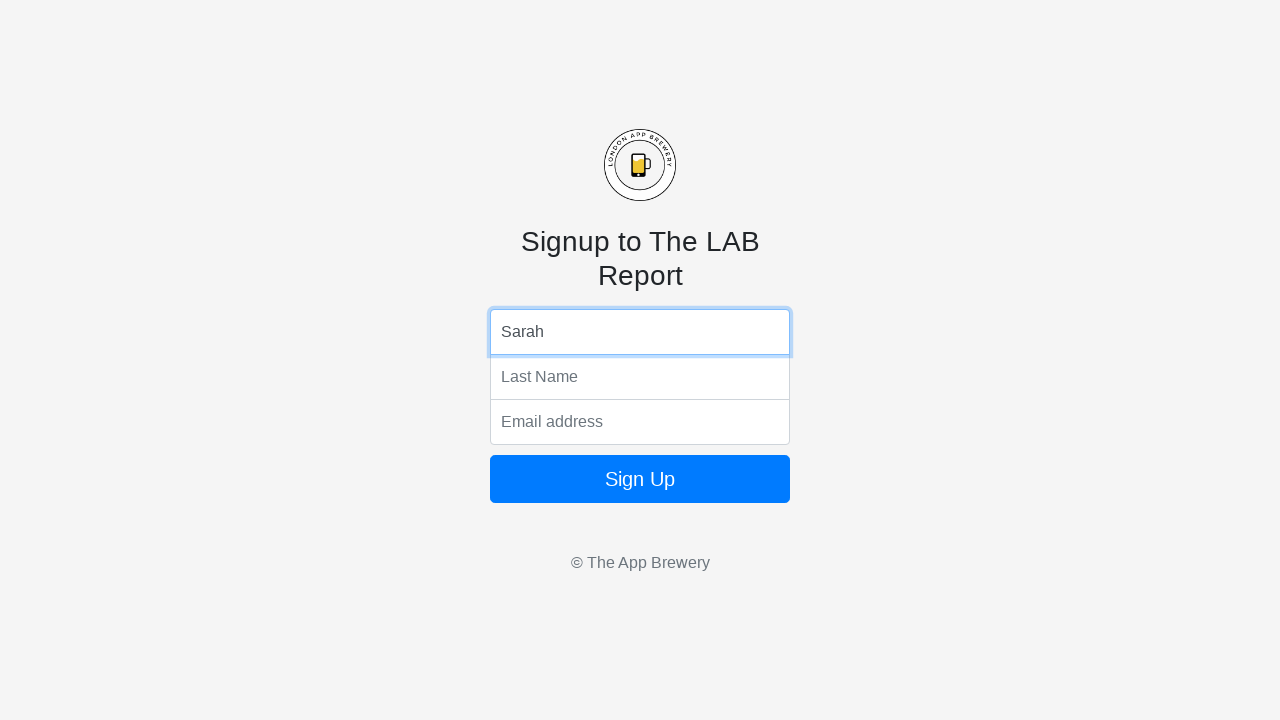

Filled last name field with 'Mitchell' on input[name='lName']
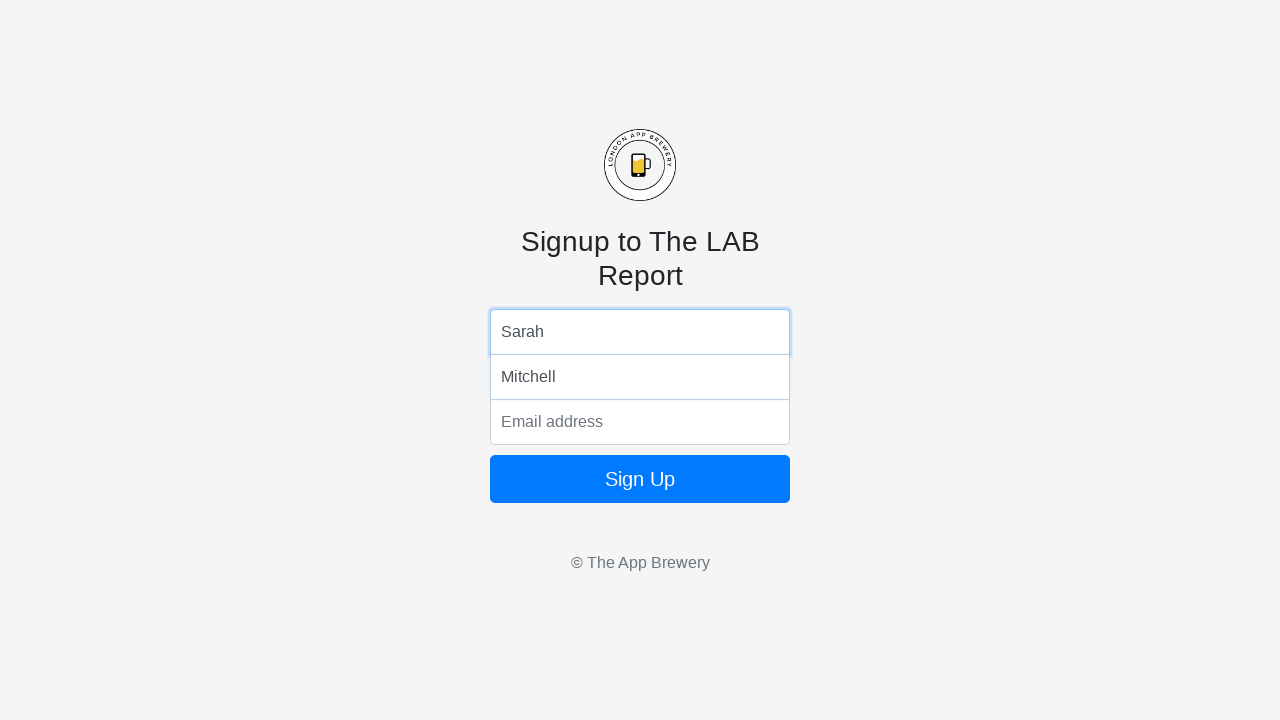

Filled email field with 'sarah.mitchell@testmail.org' on input[name='email']
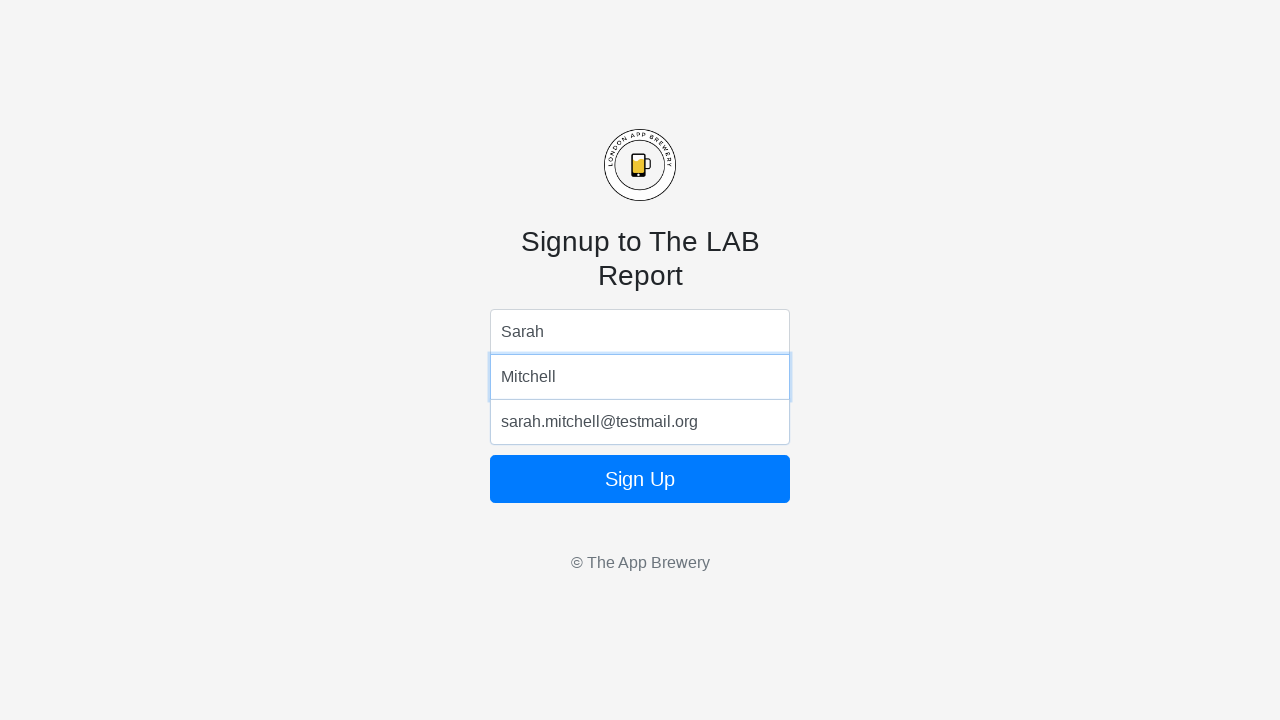

Clicked form submit button at (640, 479) on form button
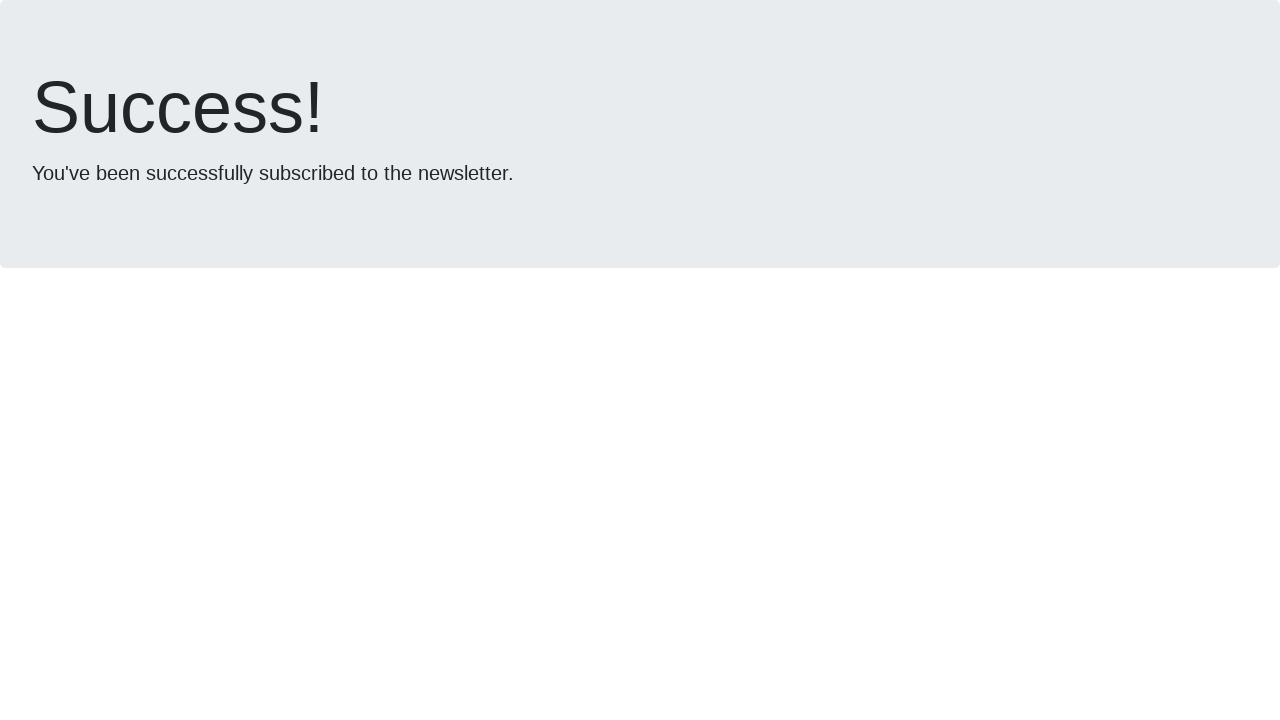

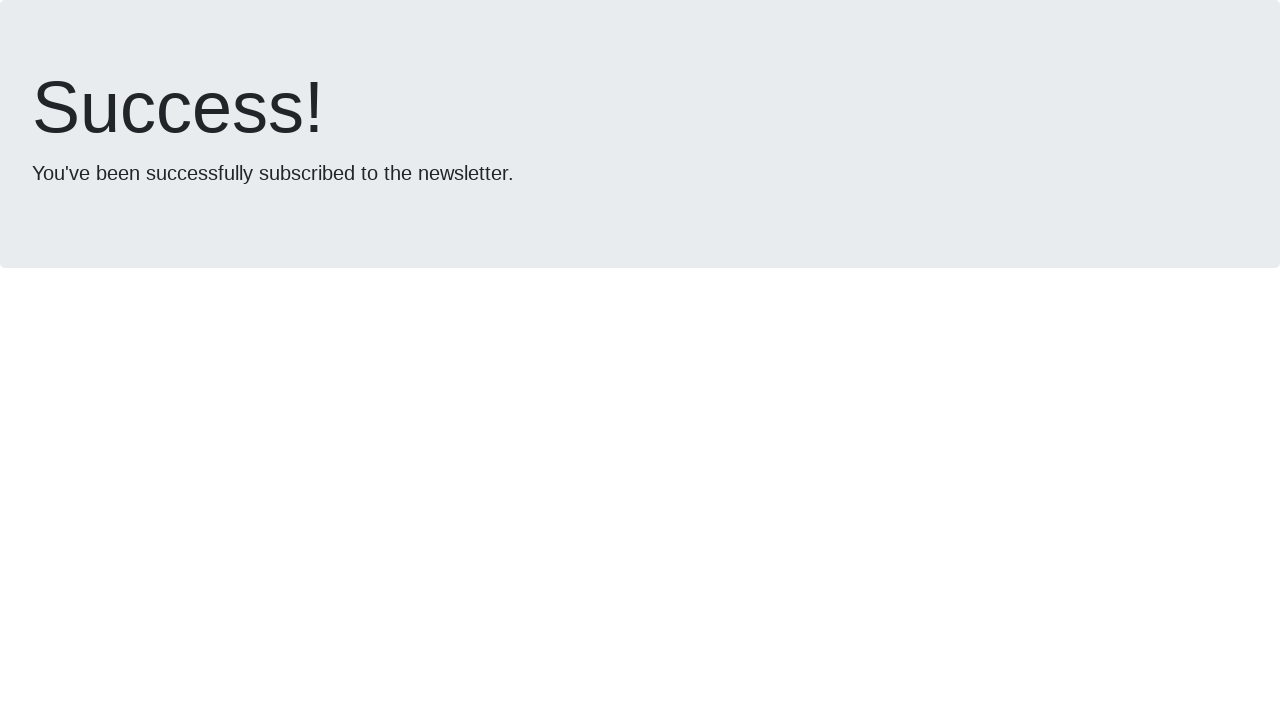